Tests Browse Languages section and verifies there are 10 languages starting with numbers

Starting URL: http://www.99-bottles-of-beer.net/

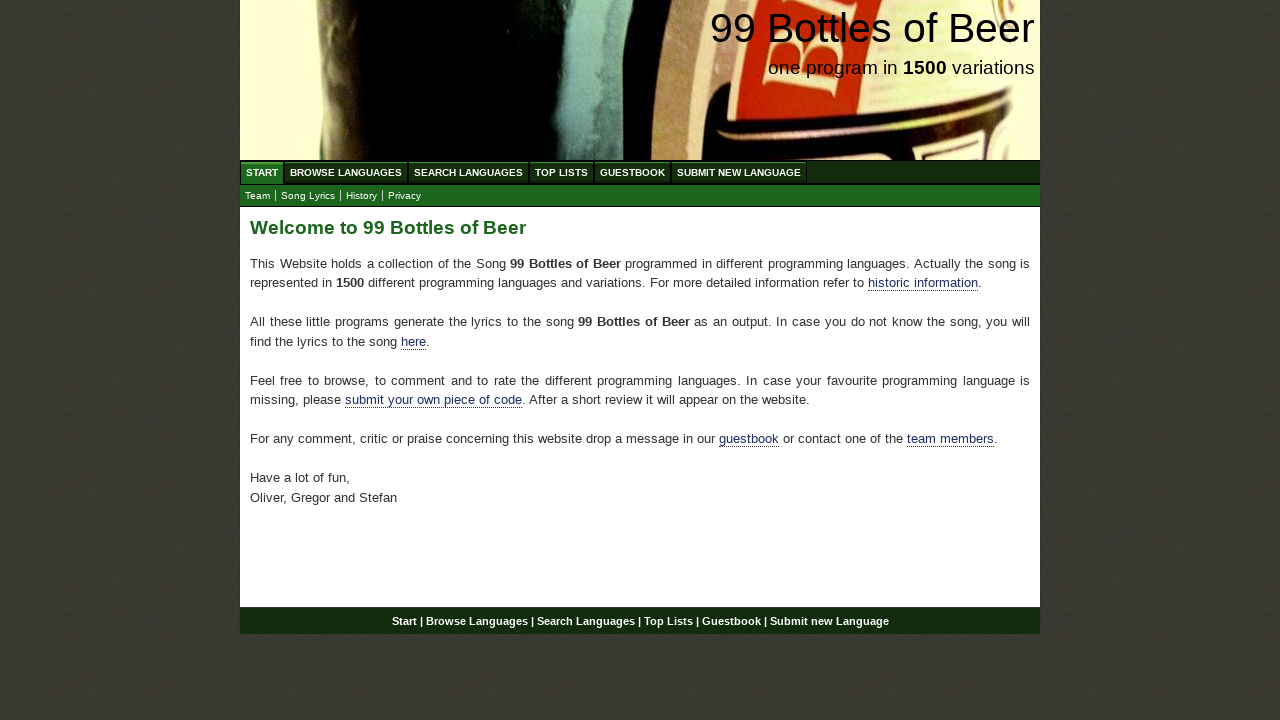

Clicked on Browse Languages menu at (346, 172) on xpath=//ul[@id='menu']/li/a[@href='/abc.html']
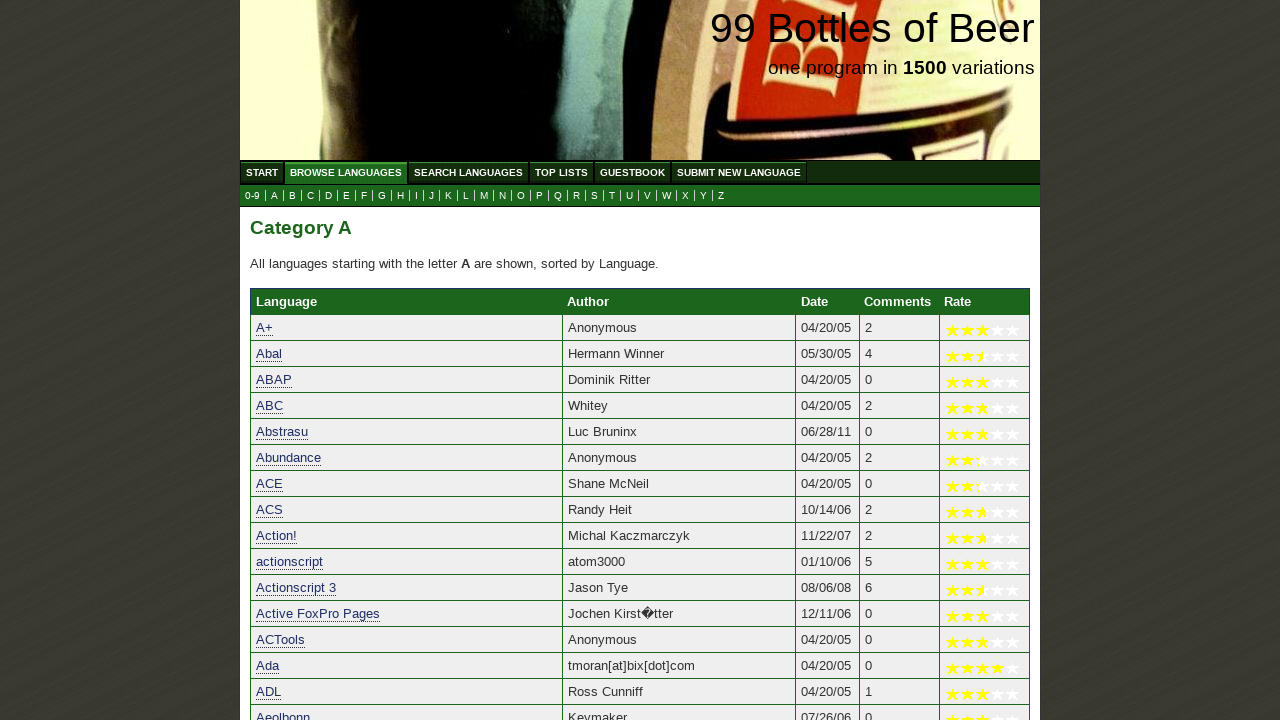

Clicked on 0-9 languages link at (252, 196) on xpath=//a[@href='0.html']
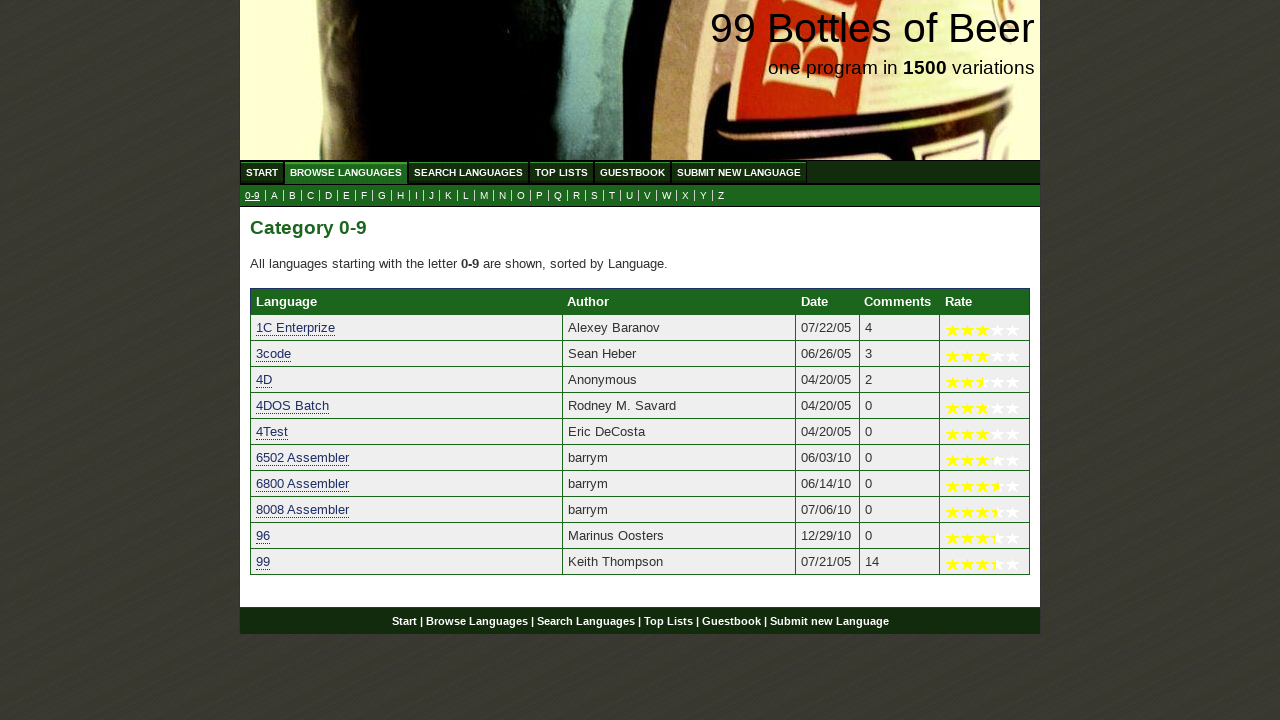

Language table loaded successfully
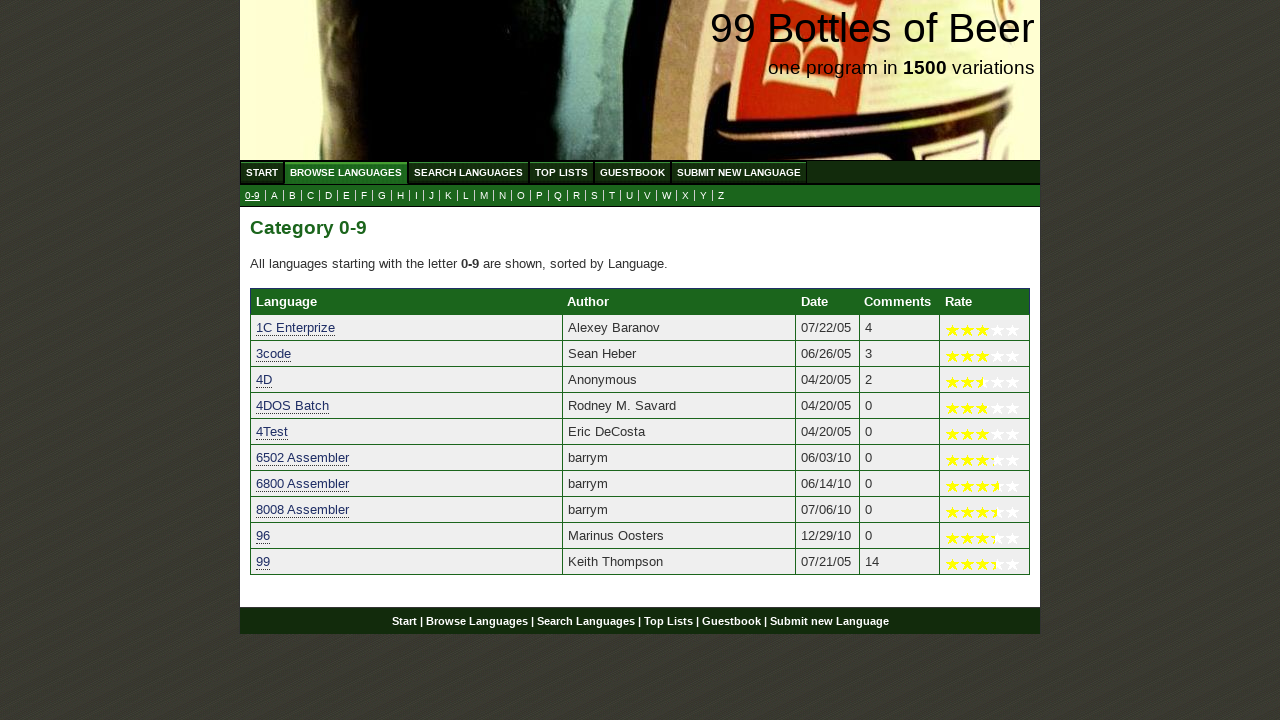

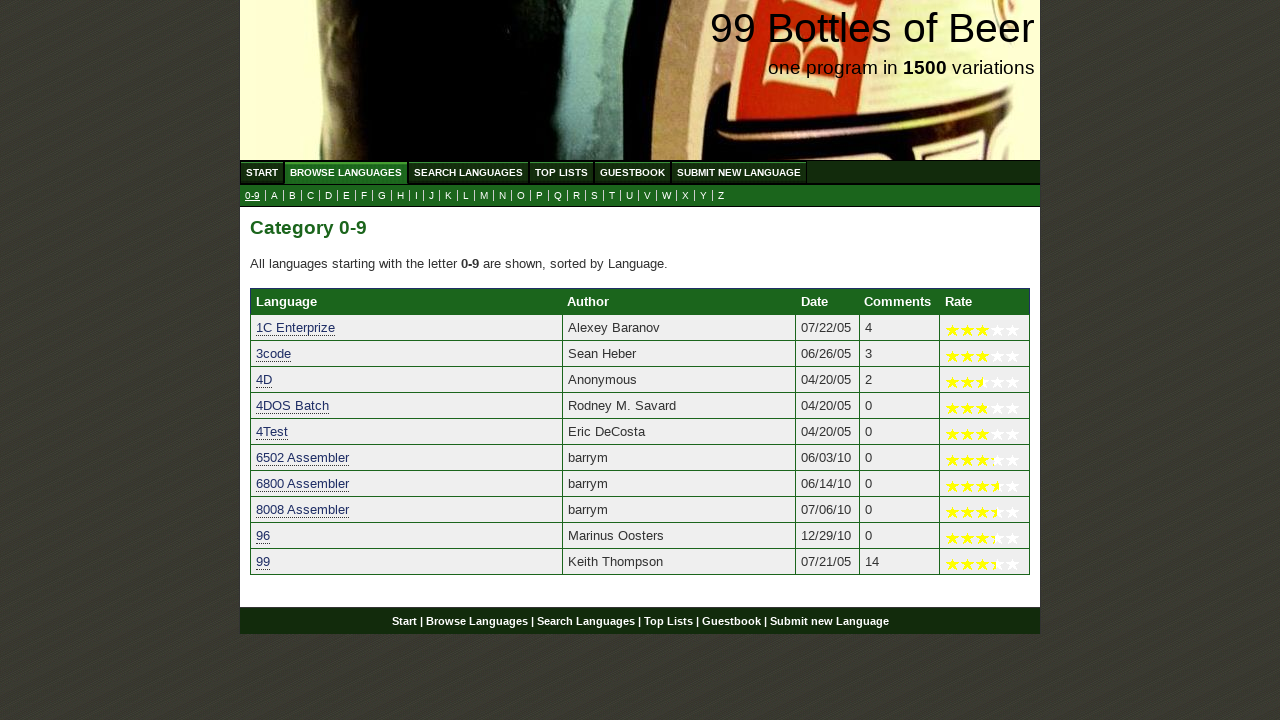